Solves a mathematical captcha by calculating a formula based on a value from the page, then fills the answer and submits the form with robot verification checkboxes

Starting URL: http://suninjuly.github.io/math.html

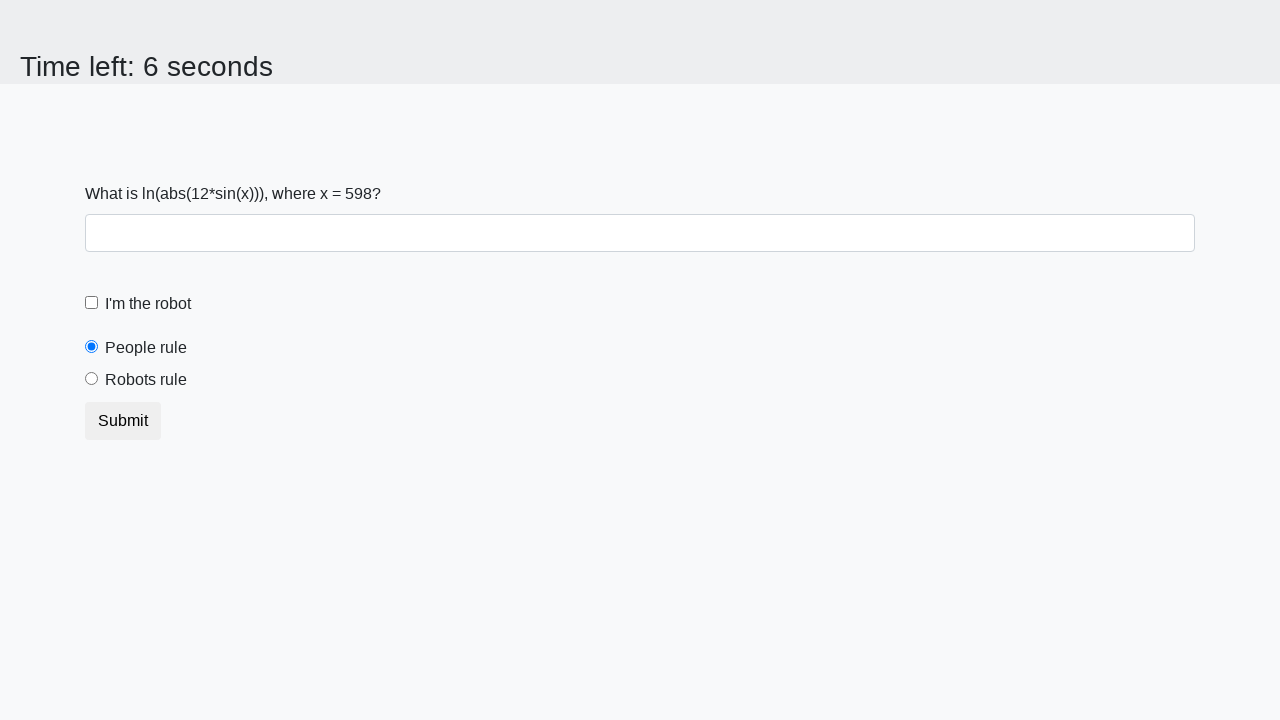

Located the input value element
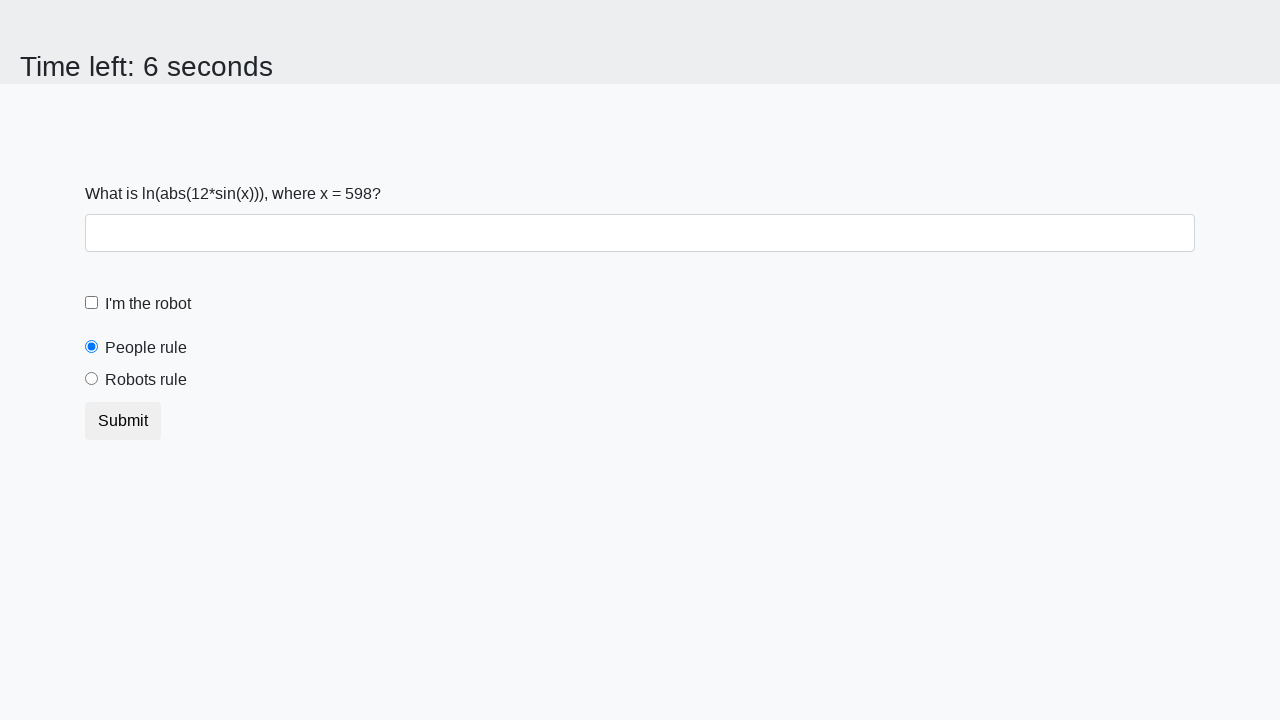

Retrieved the x value from the page
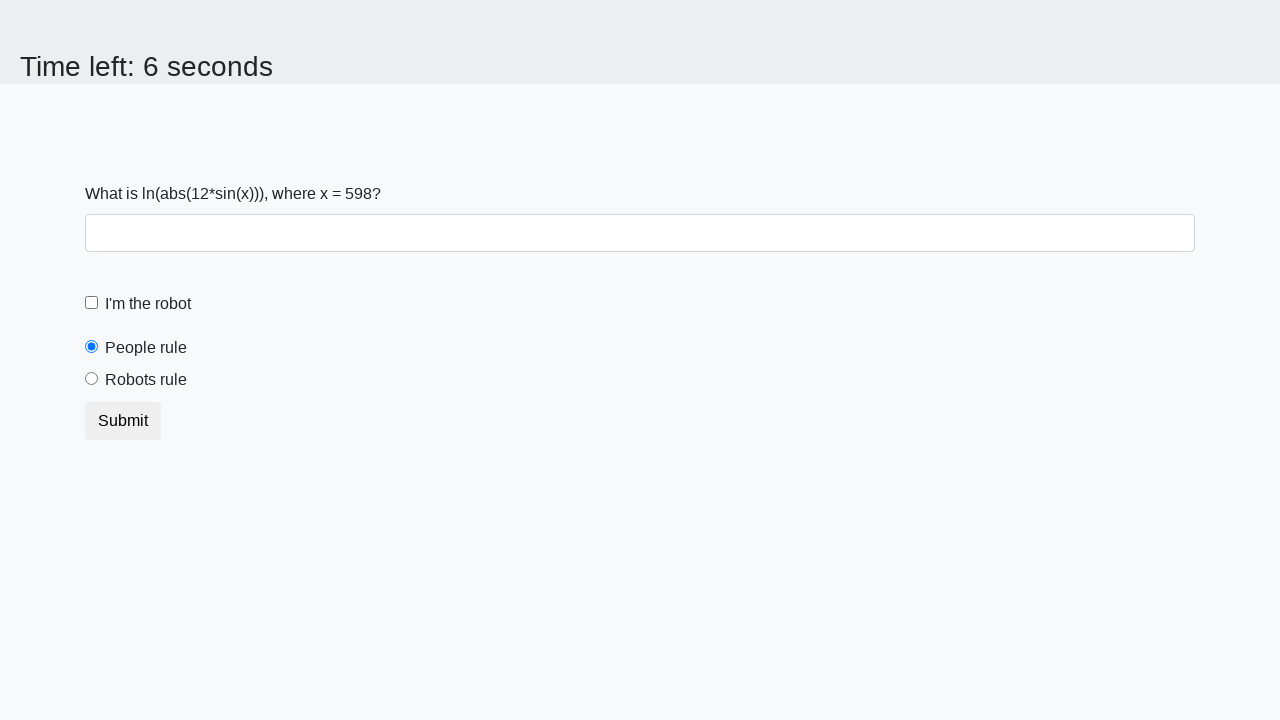

Calculated the mathematical formula result
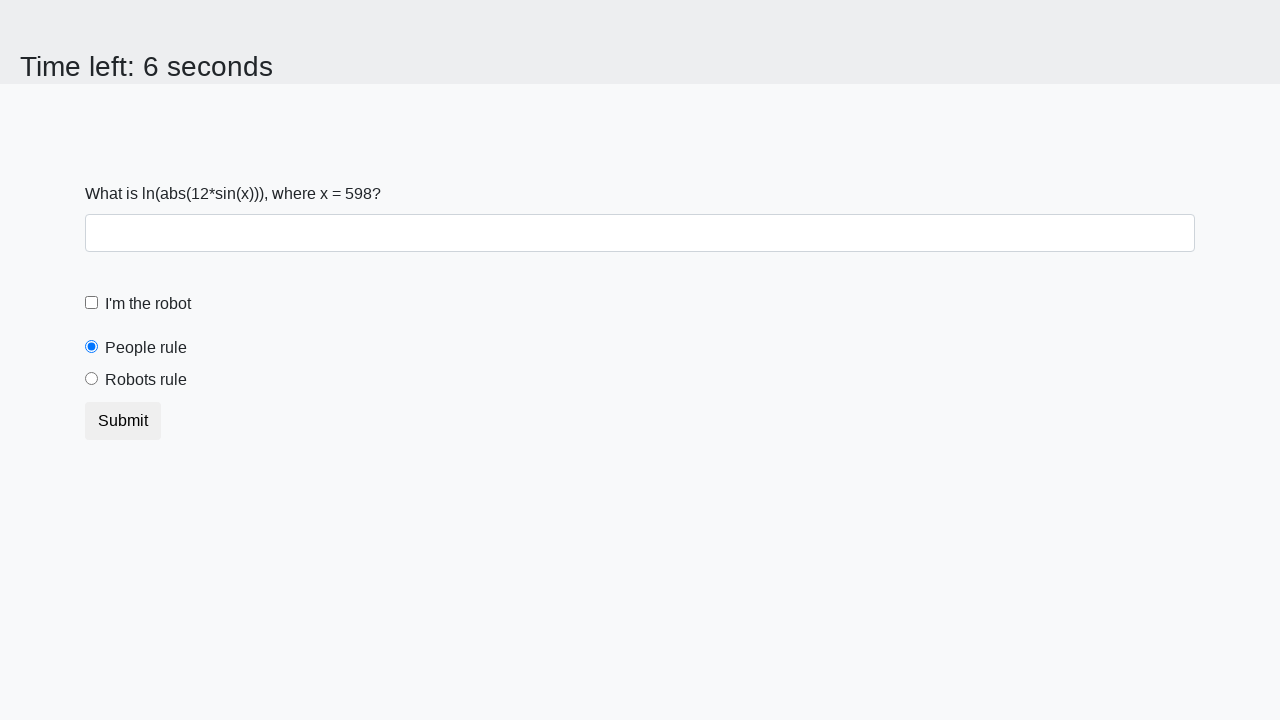

Filled the answer field with calculated value on #answer
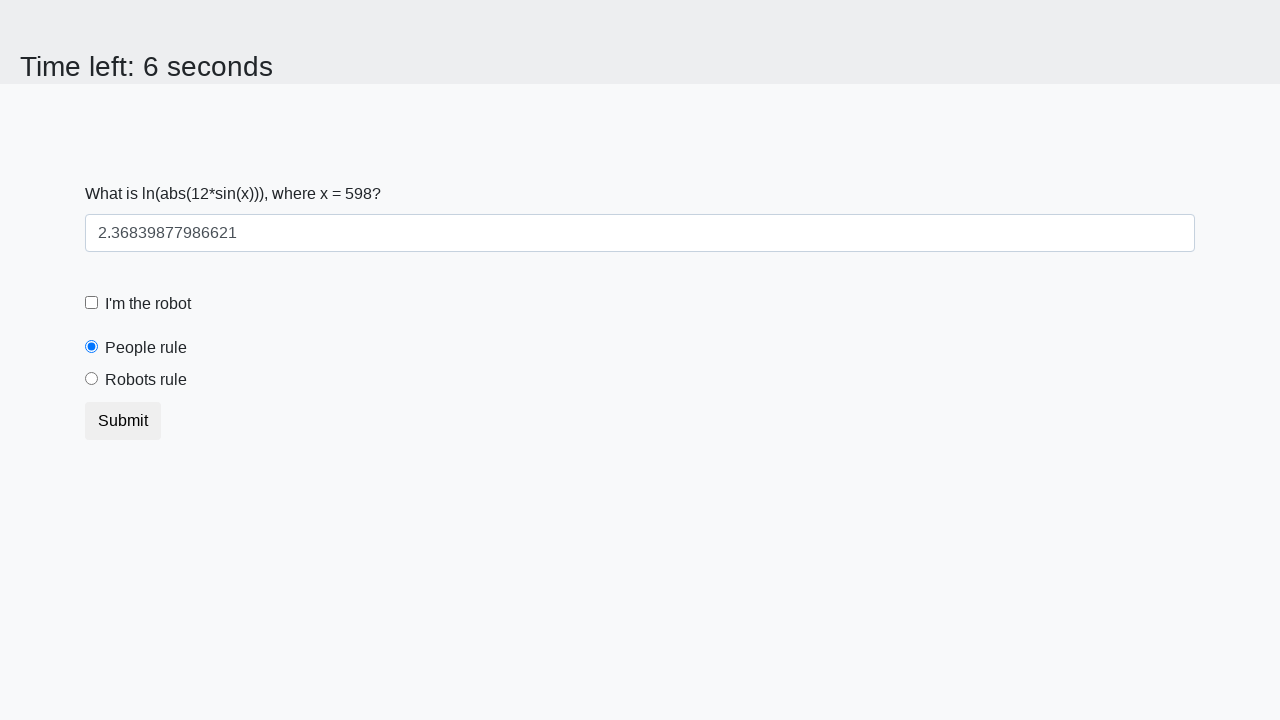

Checked the robot verification checkbox at (92, 303) on #robotCheckbox
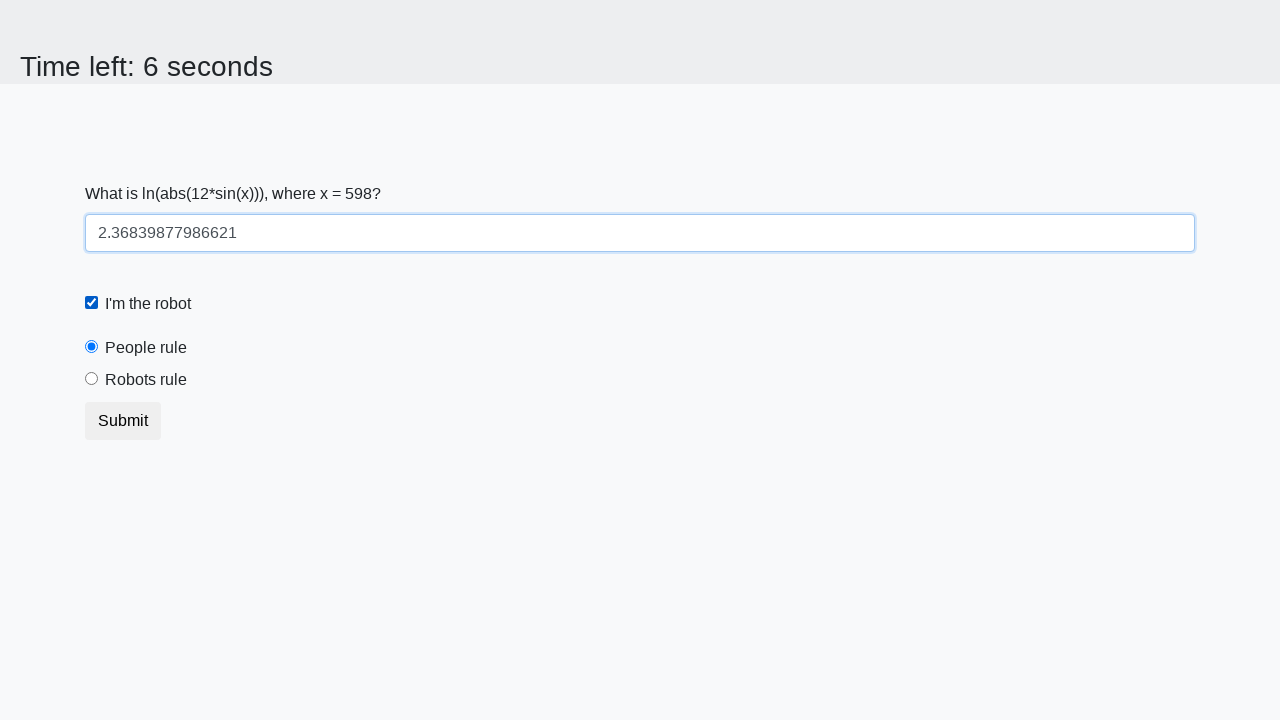

Selected the robots rule radio button at (92, 379) on #robotsRule
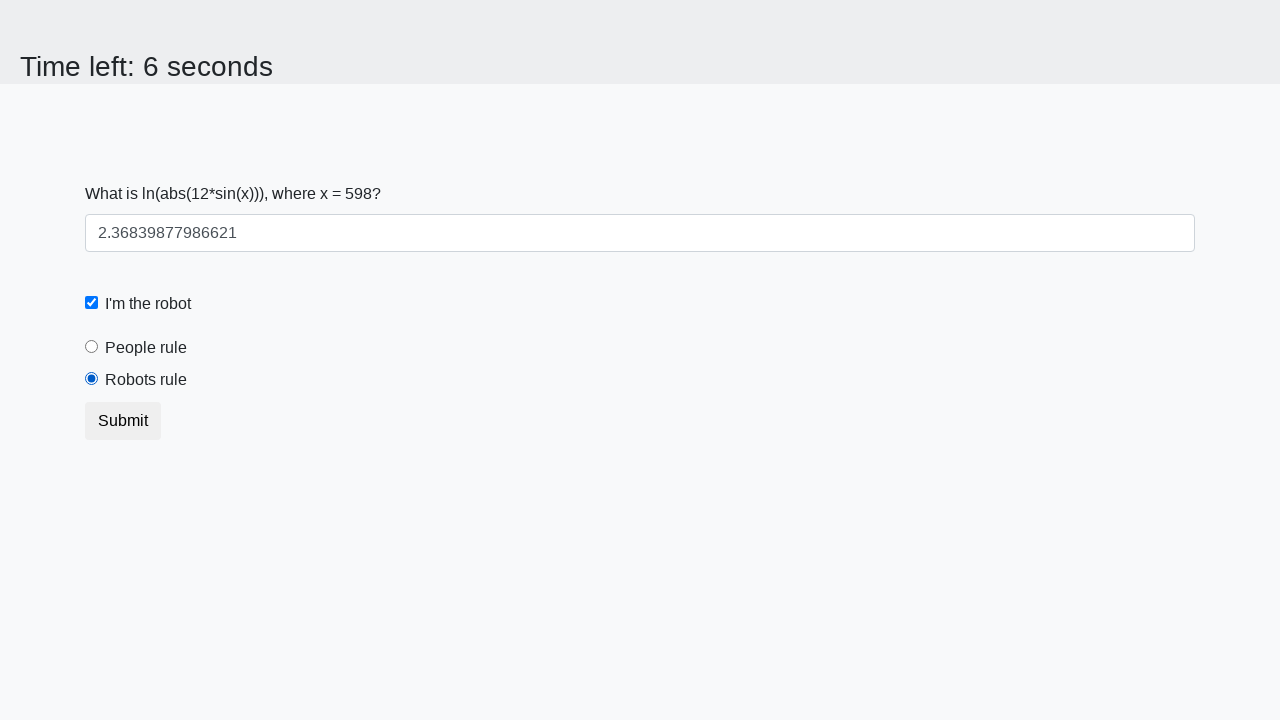

Clicked the submit button to submit the form at (123, 421) on button.btn.btn-default
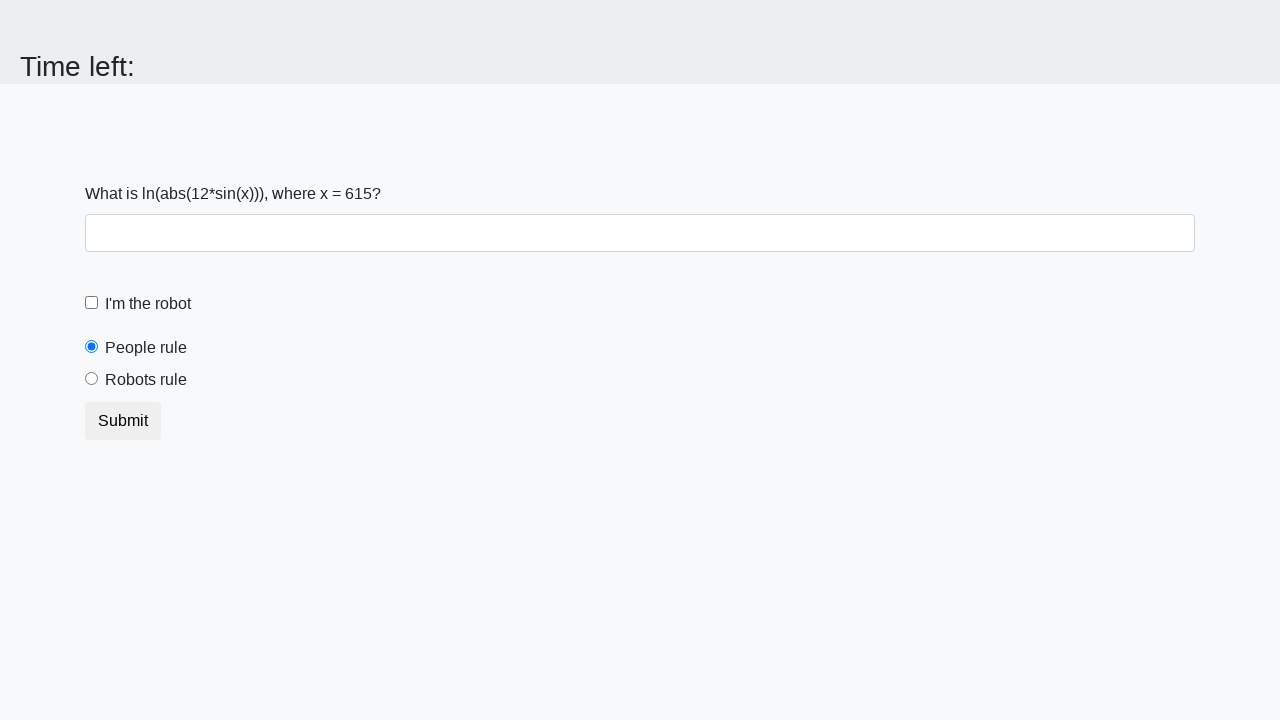

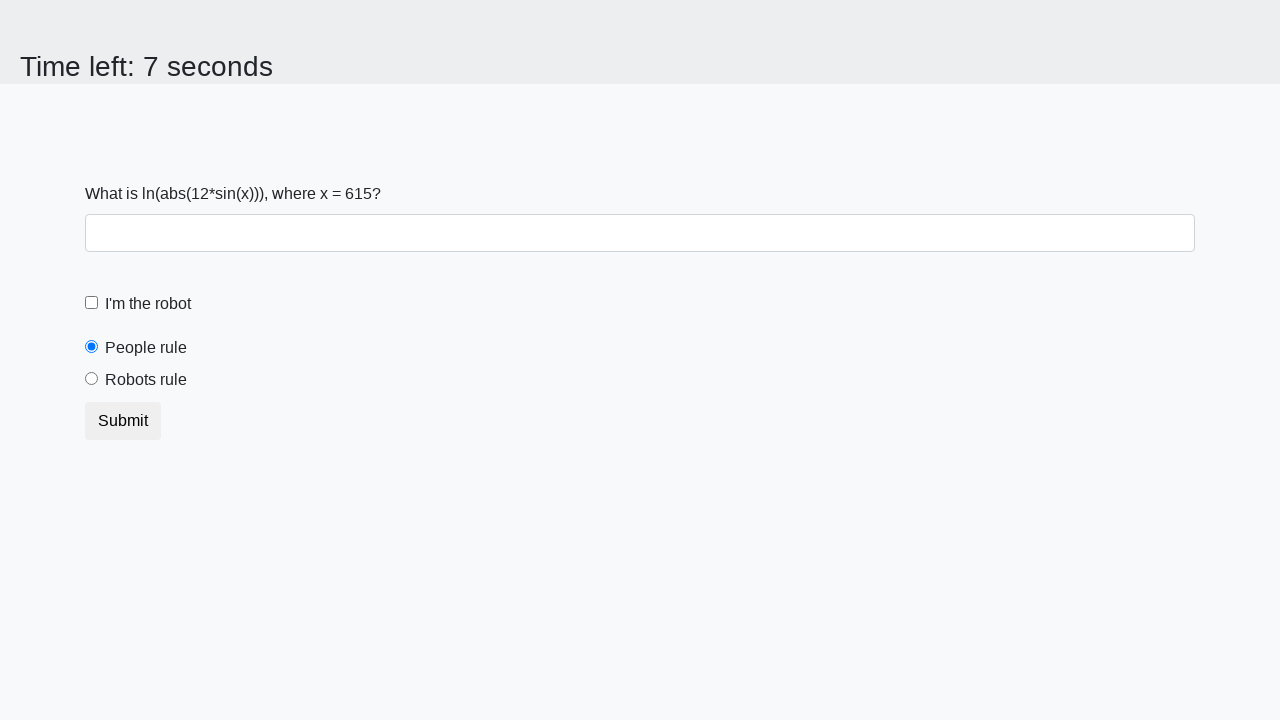